Tests registration form validation by attempting to submit an empty registration form and capturing the validation response

Starting URL: https://pan-invest.com/login/reg.php

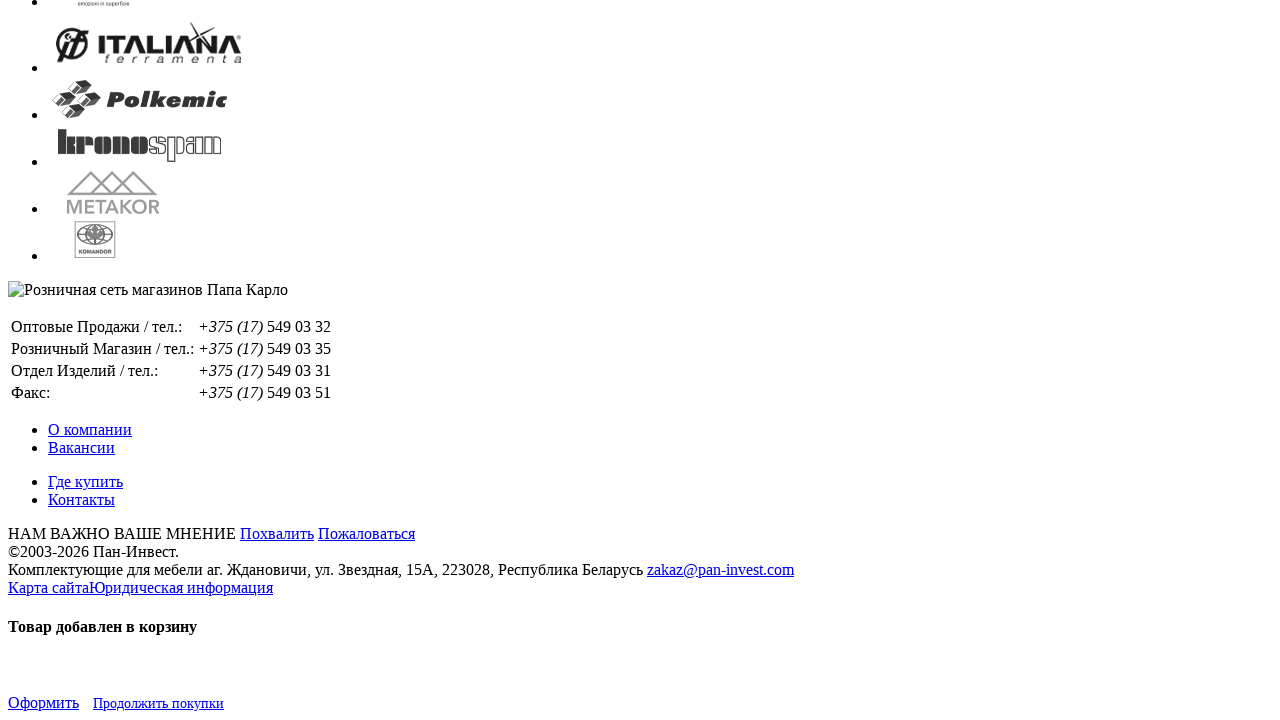

Clicked register button without filling any fields to test validation at (78, 361) on xpath=/html/body/div[2]/div[2]/div/div/div[2]/div/div[2]/div/form/div[12]/div[1]
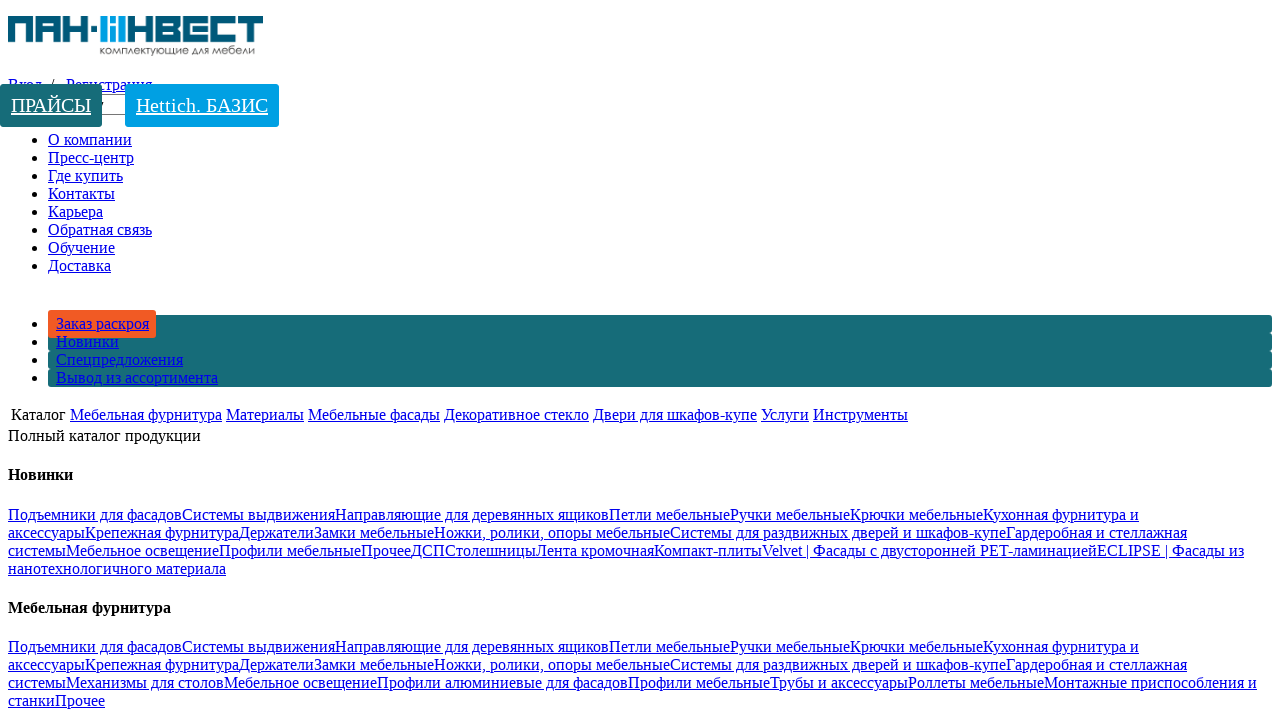

Waited 1 second for validation messages to appear
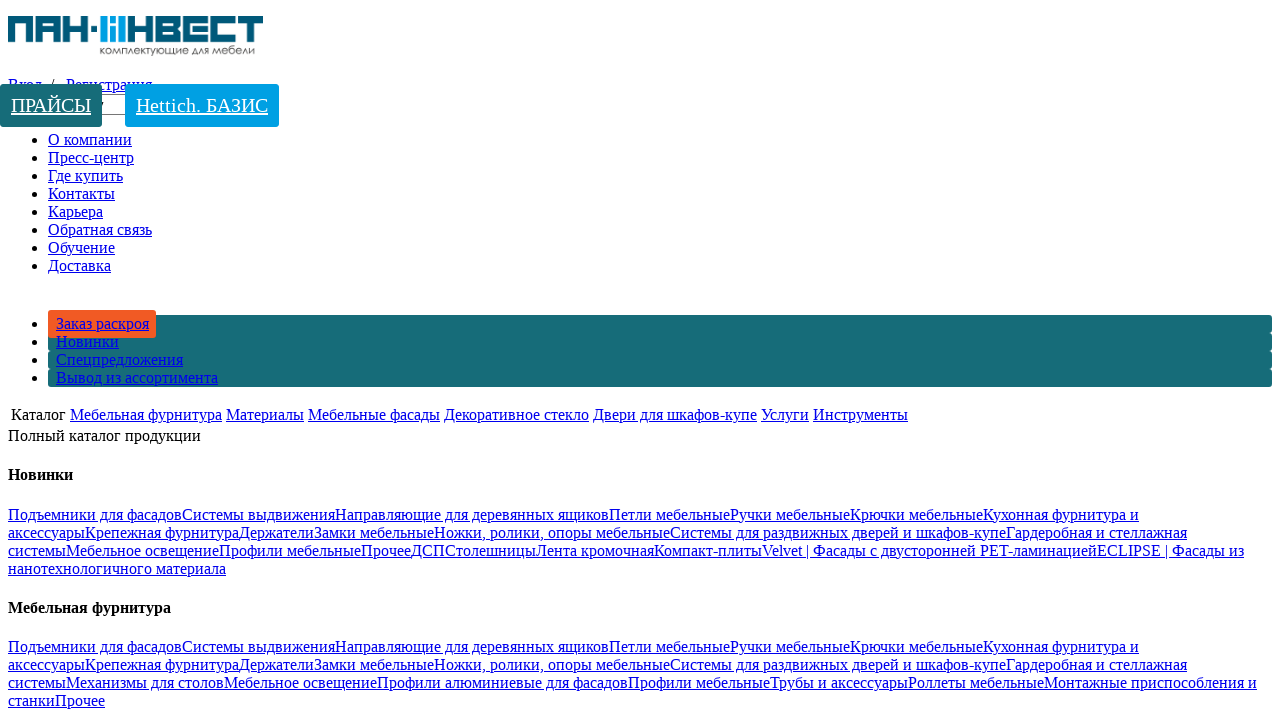

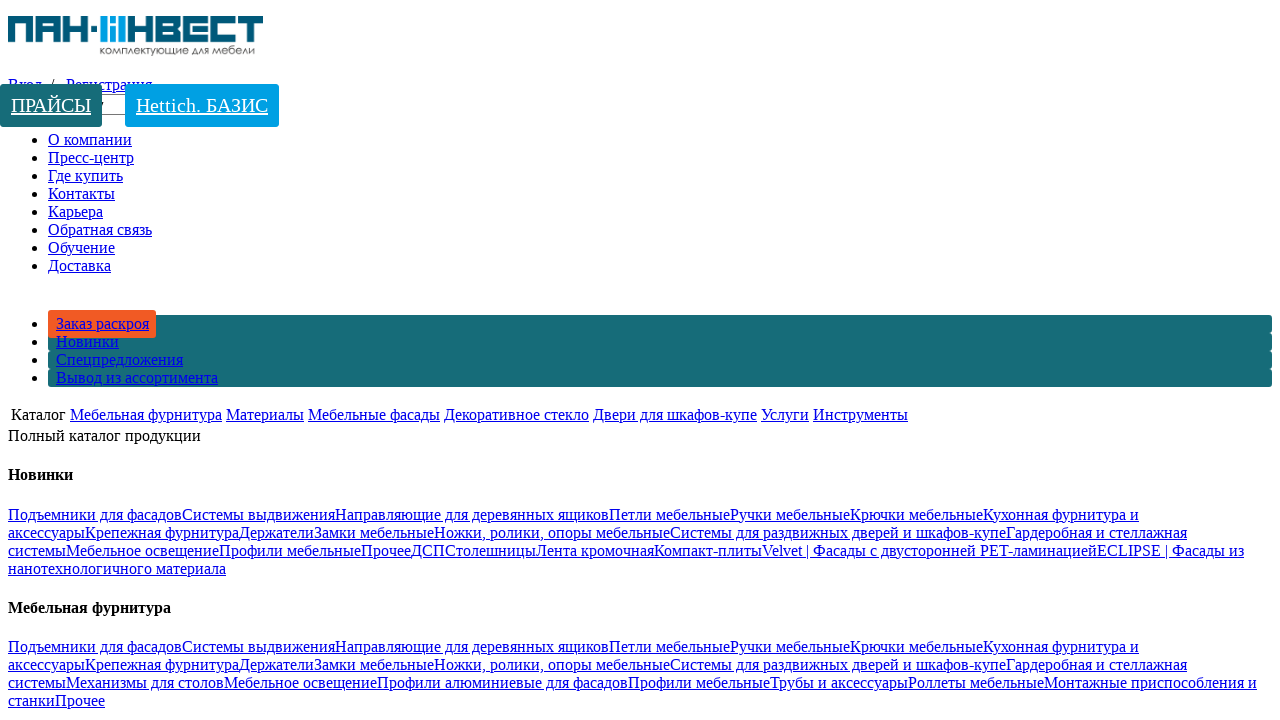